Tests navigation to the appointment page by clicking the "Make Appointment" button on the CURA Healthcare demo site and verifying the resulting URL

Starting URL: https://katalon-demo-cura.herokuapp.com/

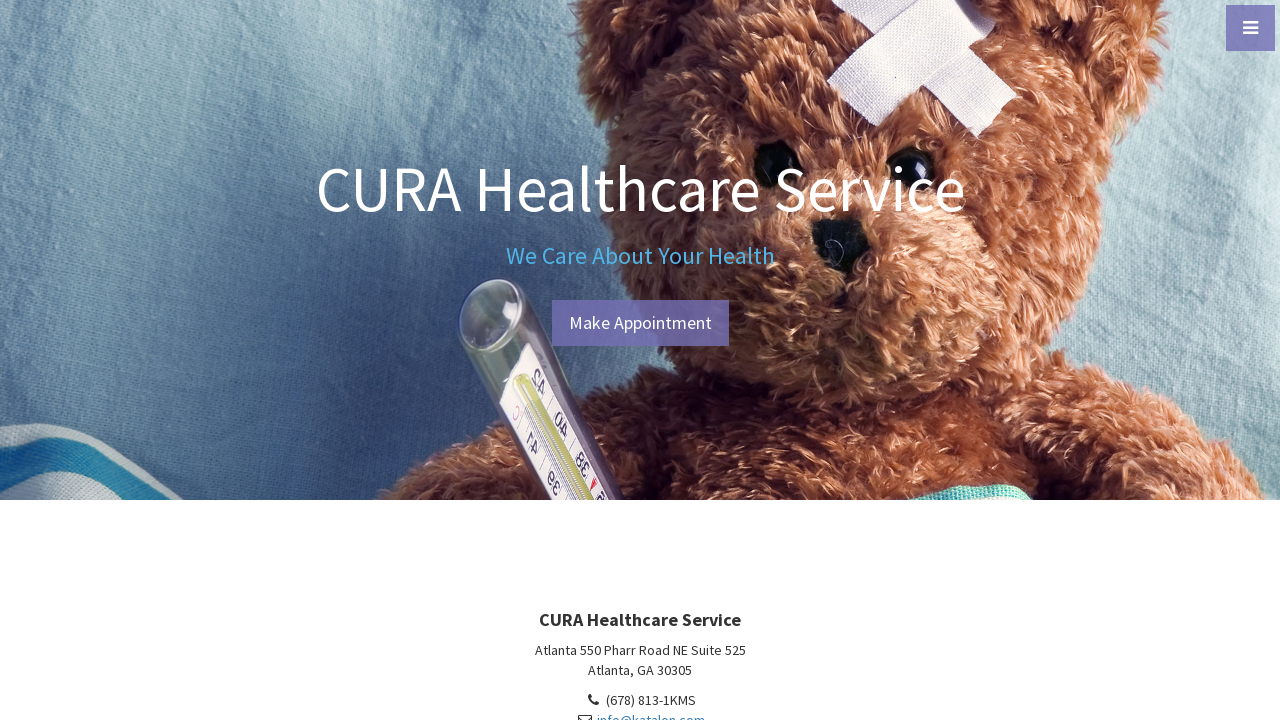

Verified page title is 'CURA Healthcare Service'
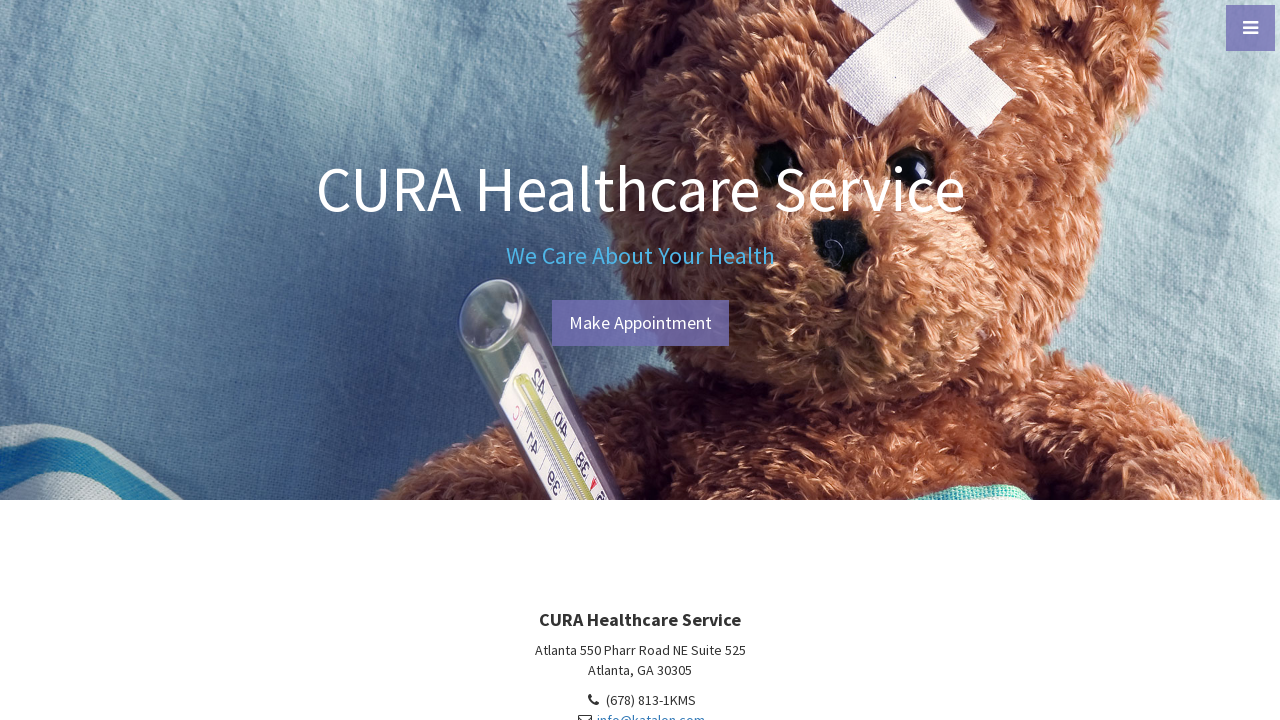

Clicked 'Make Appointment' button at (640, 323) on a#btn-make-appointment
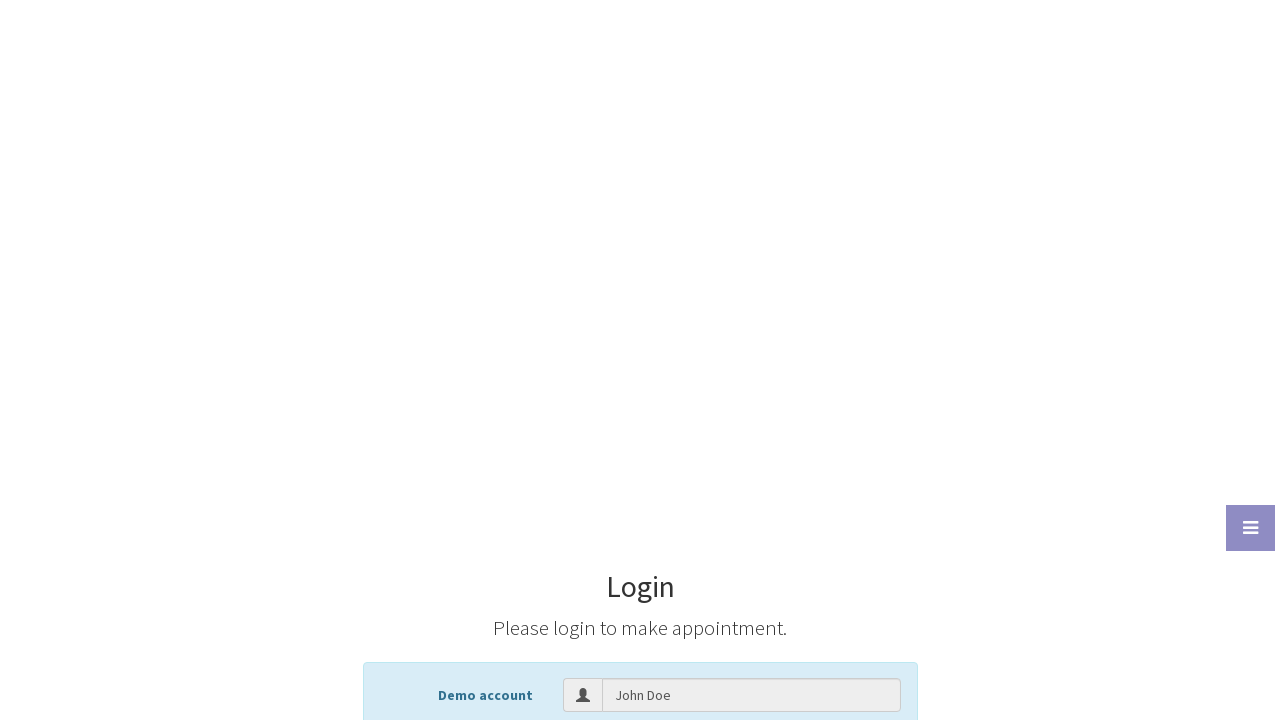

Successfully navigated to appointment/login page (URL verified as **/profile.php#login)
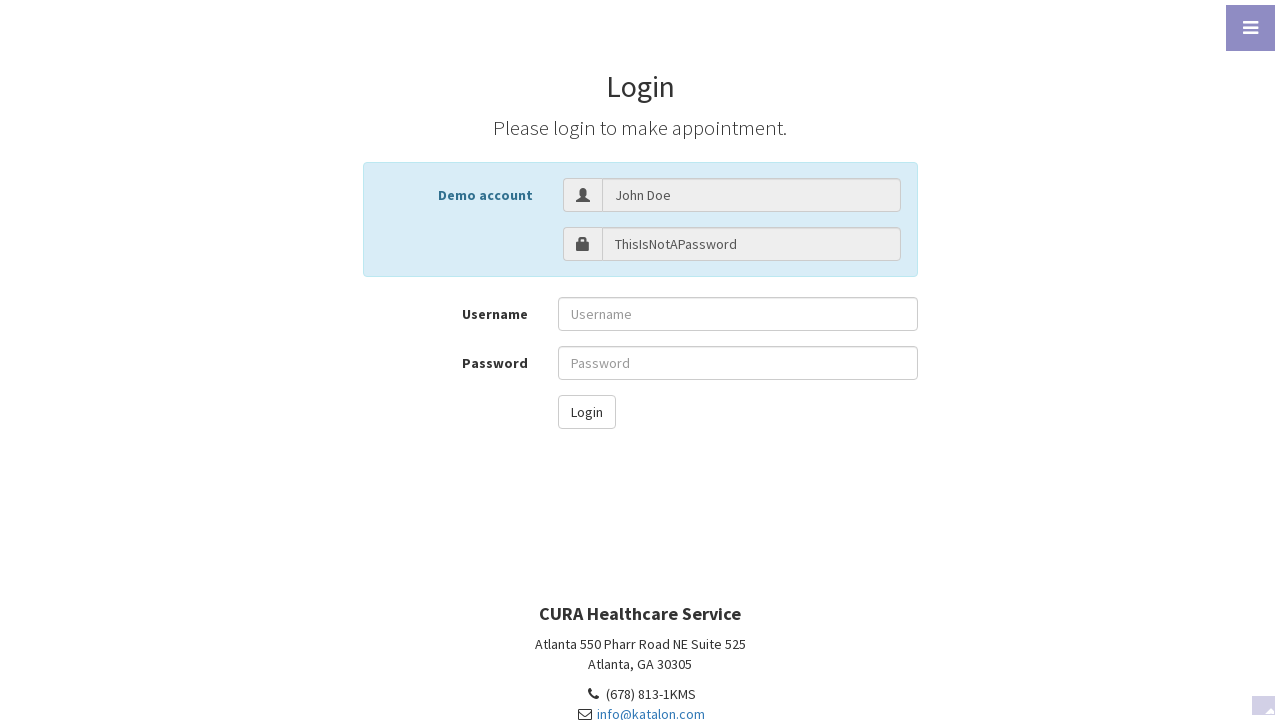

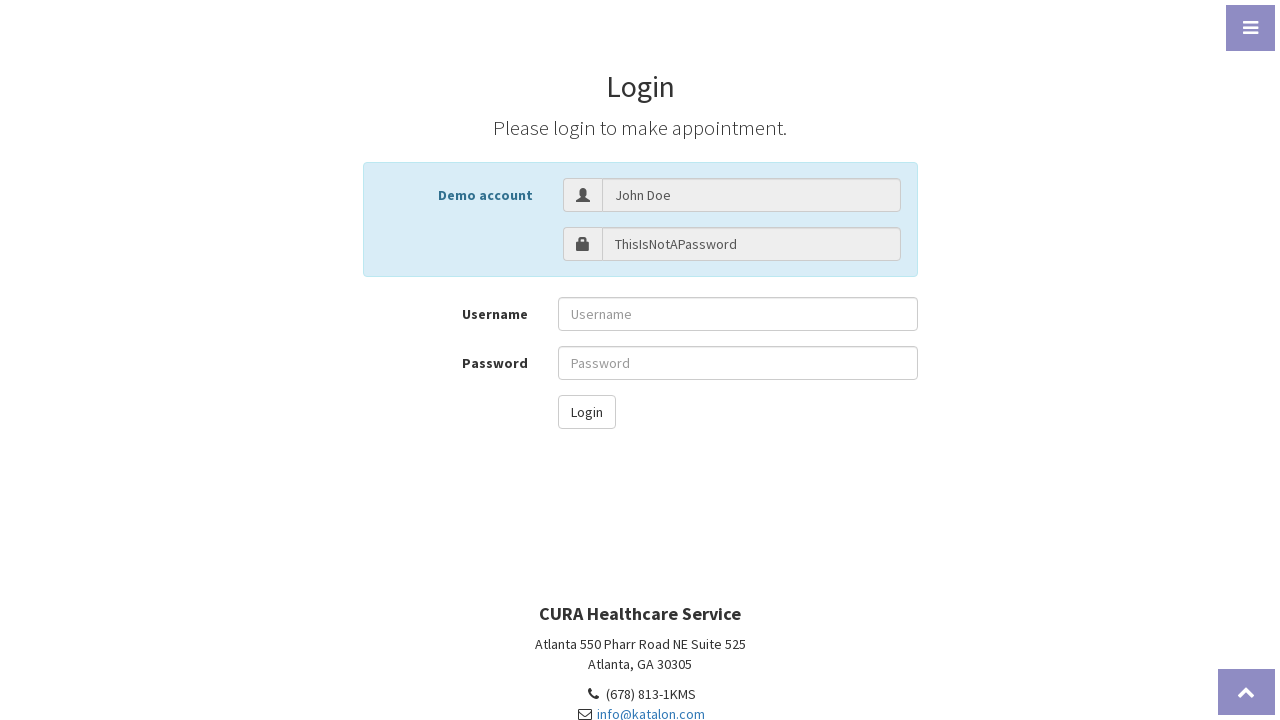